Tests JavaScript alert popup functionality by clicking a button that triggers an alert and interacting with it

Starting URL: https://demoqa.com/alerts

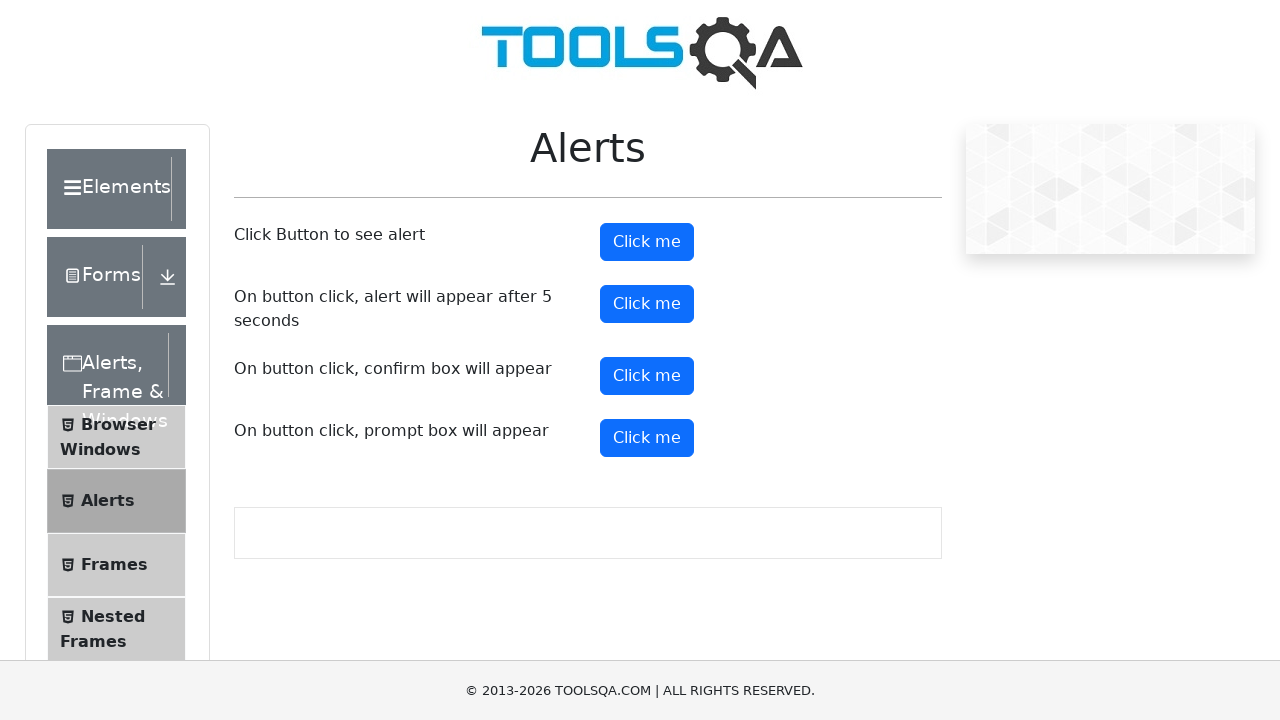

Clicked alert button to trigger JavaScript alert at (647, 242) on #alertButton
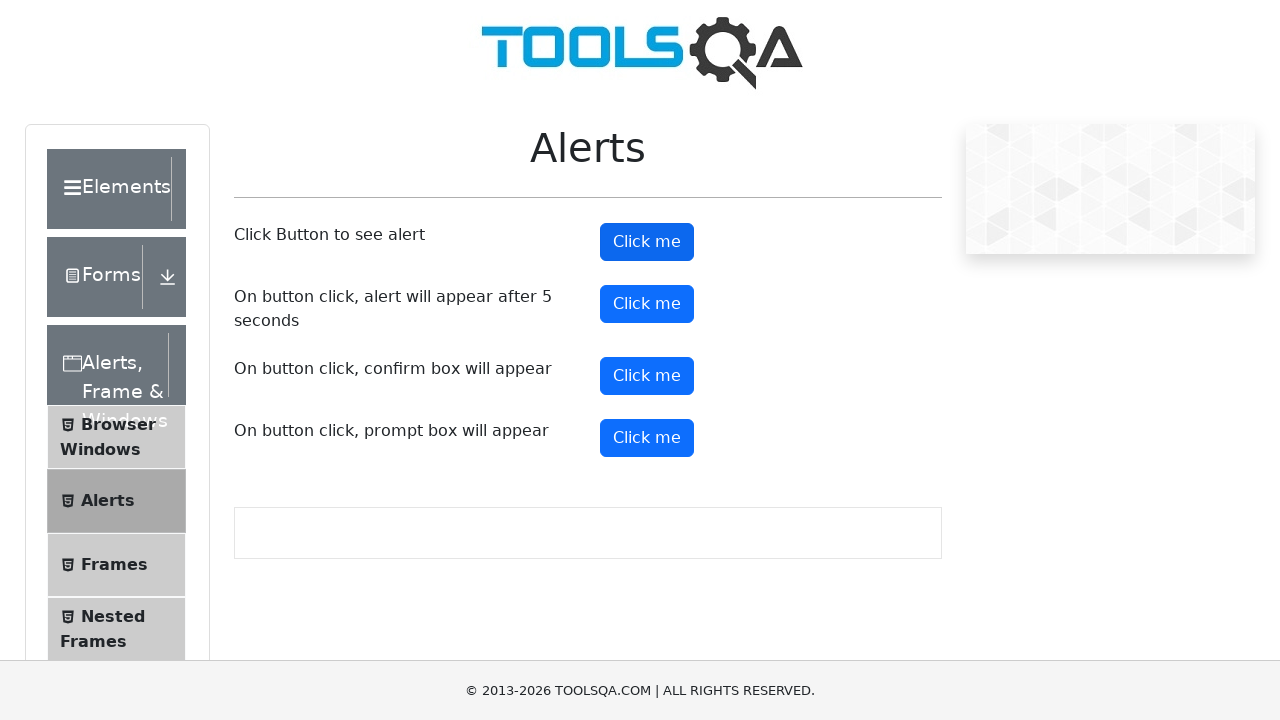

Set up dialog handler to accept alert popup
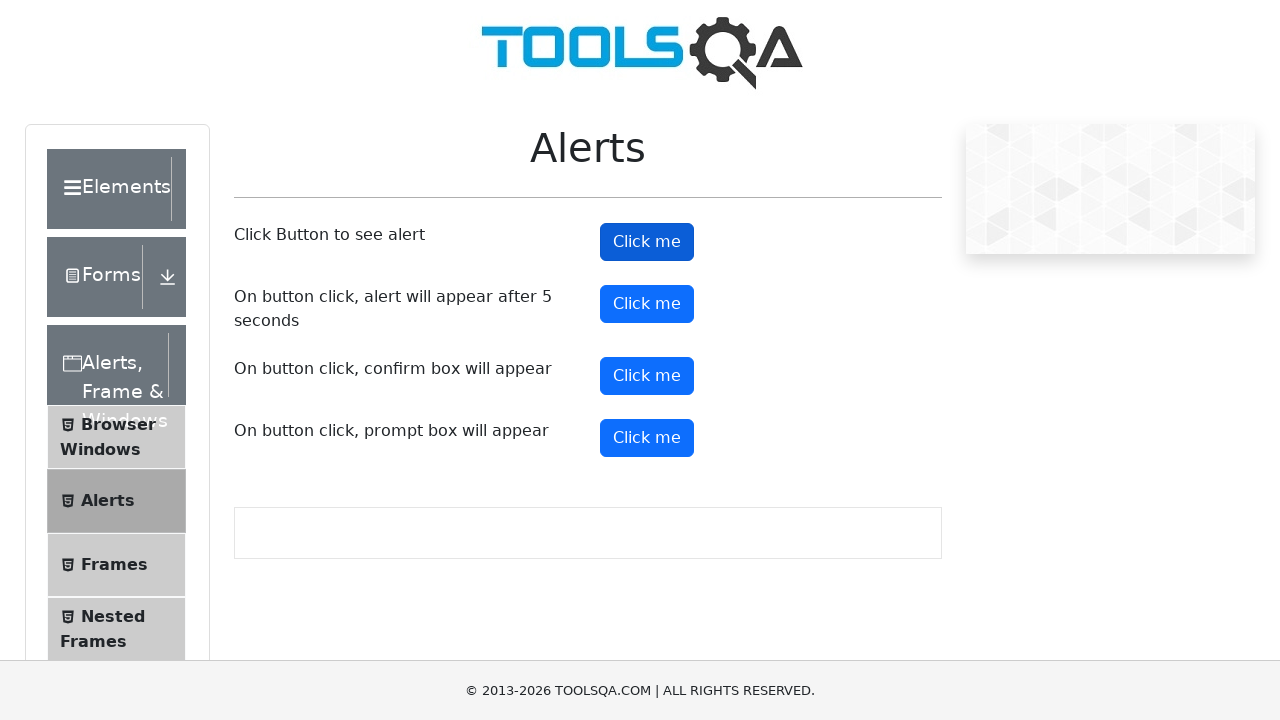

Waited for alert interaction to complete
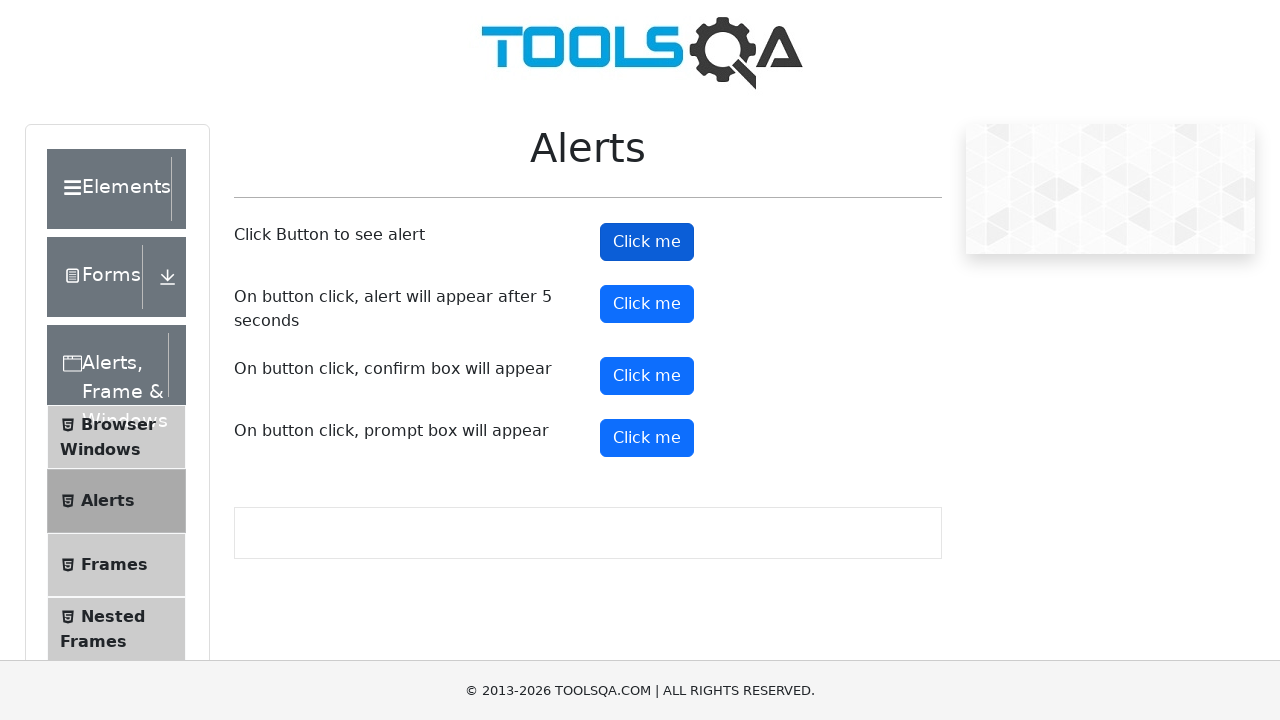

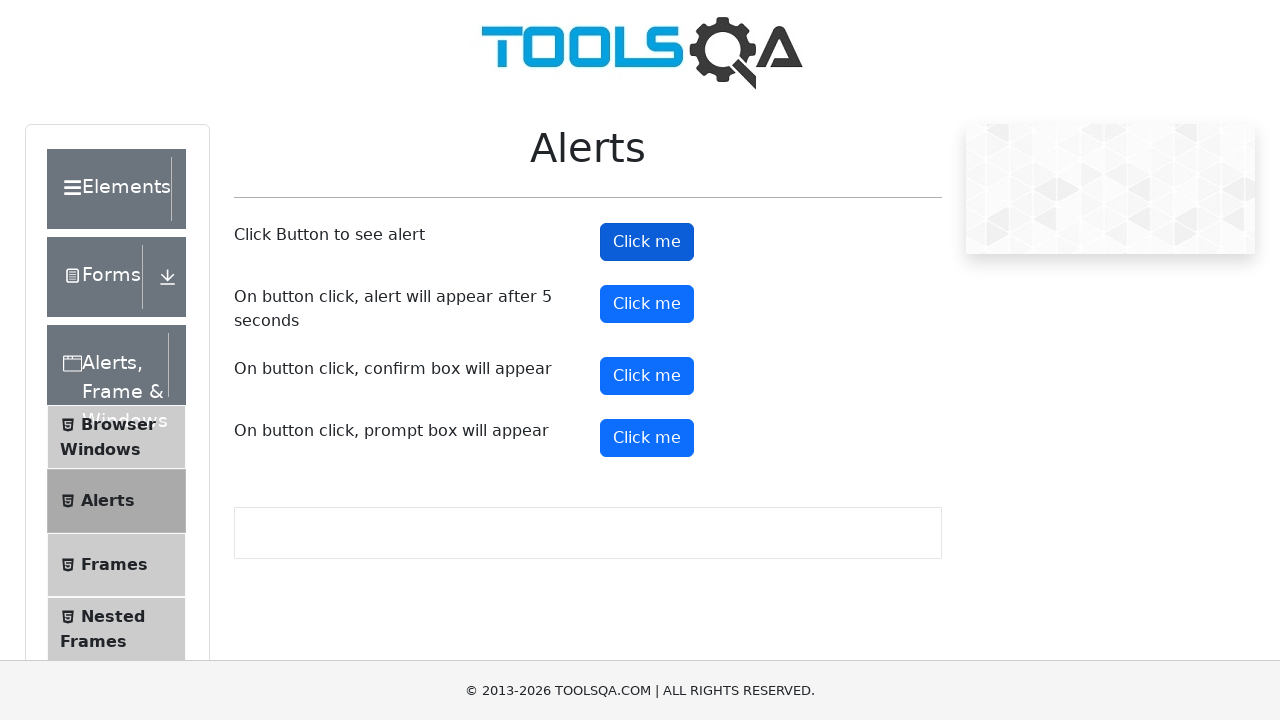